Tests radio button interaction by clicking on a "female" radio button and verifying its selection state changes appropriately.

Starting URL: https://www.krninformatix.com/sample.html

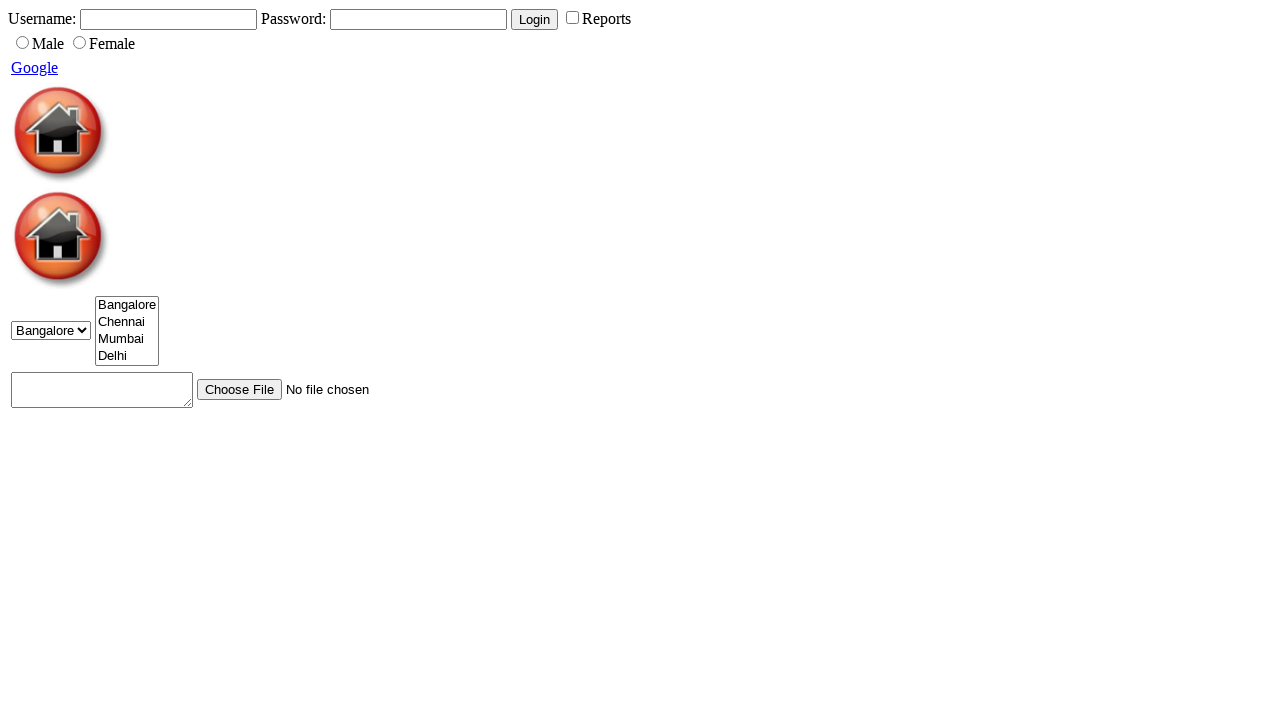

Located female radio button element
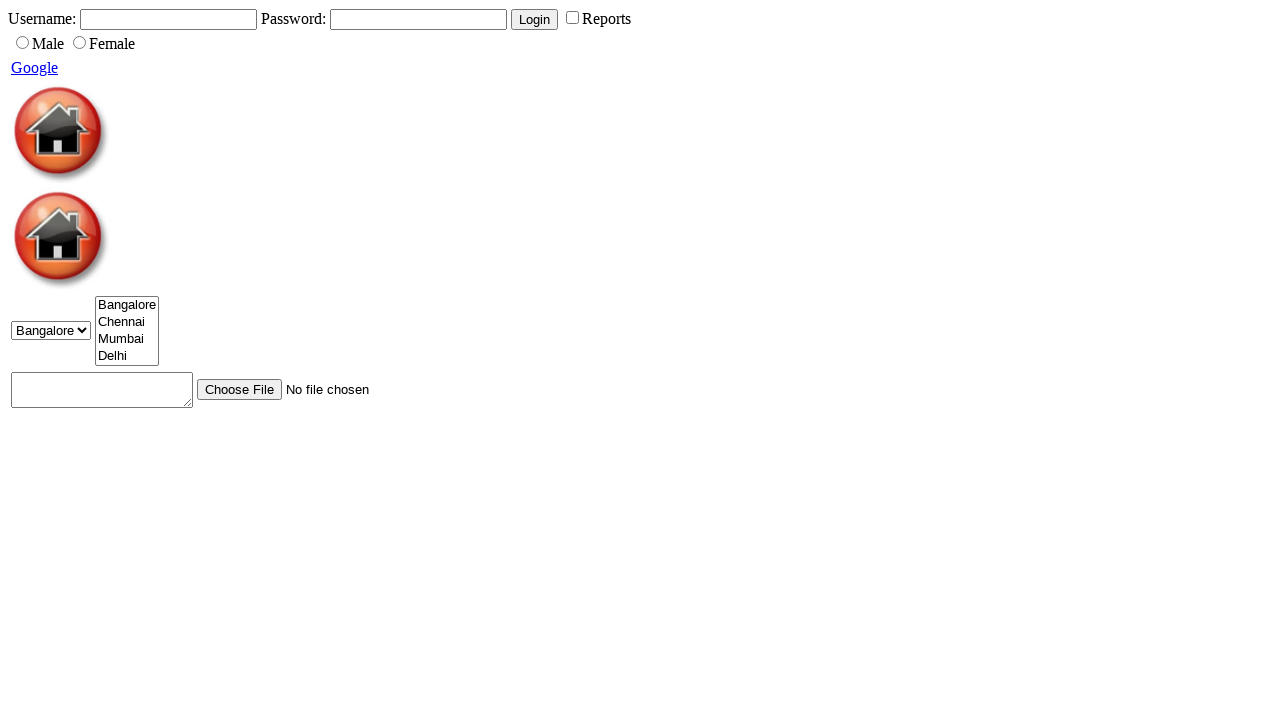

Clicked female radio button at (80, 42) on #female
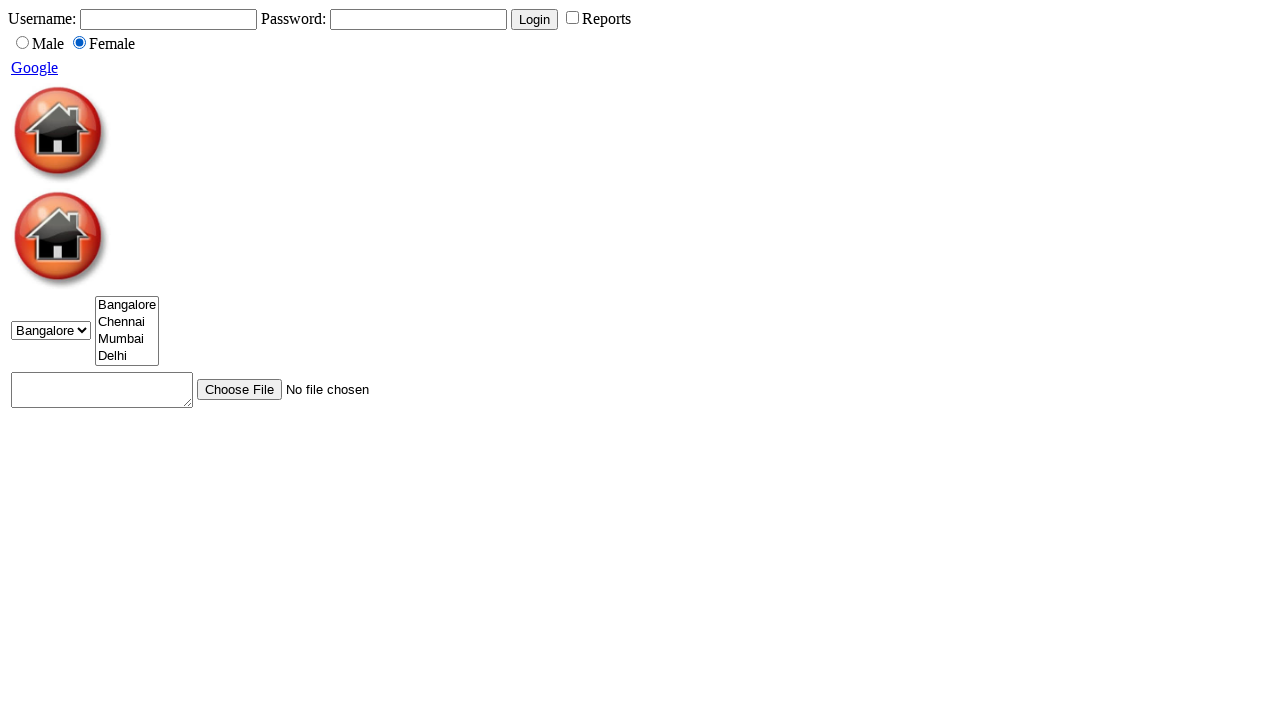

Waited 1 second for click to register
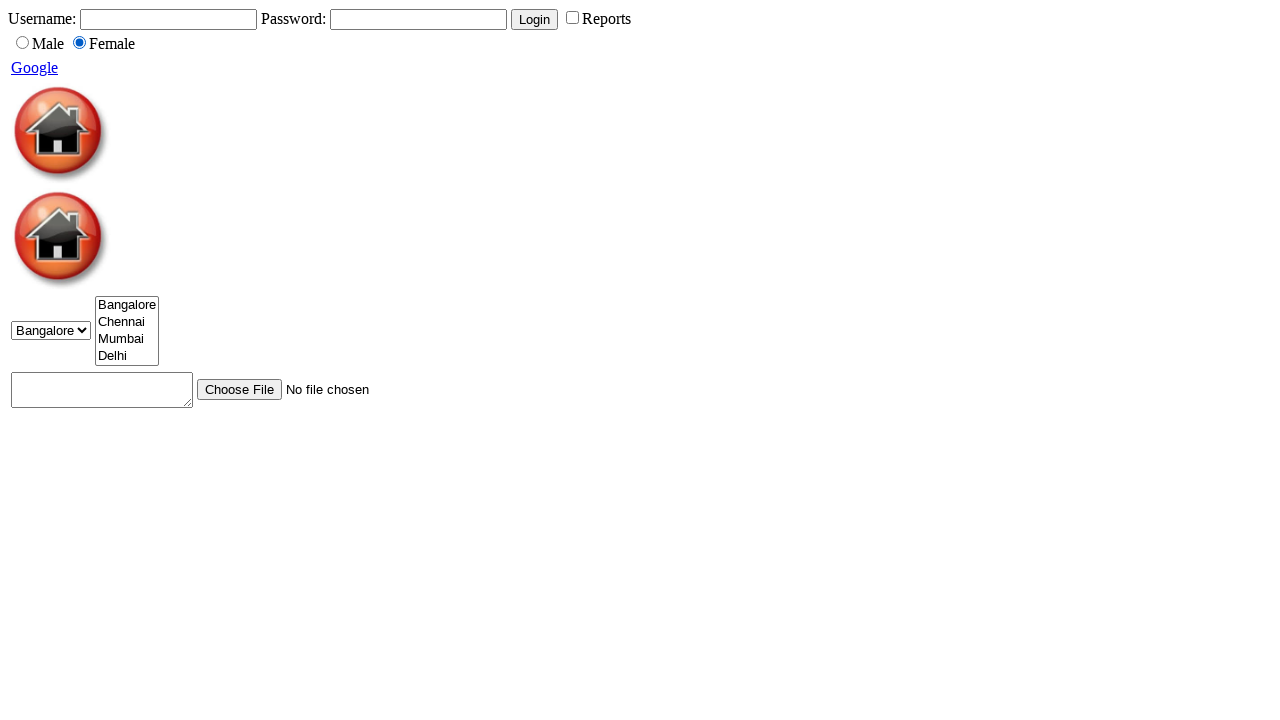

Clicked female radio button again to test toggling behavior at (80, 42) on #female
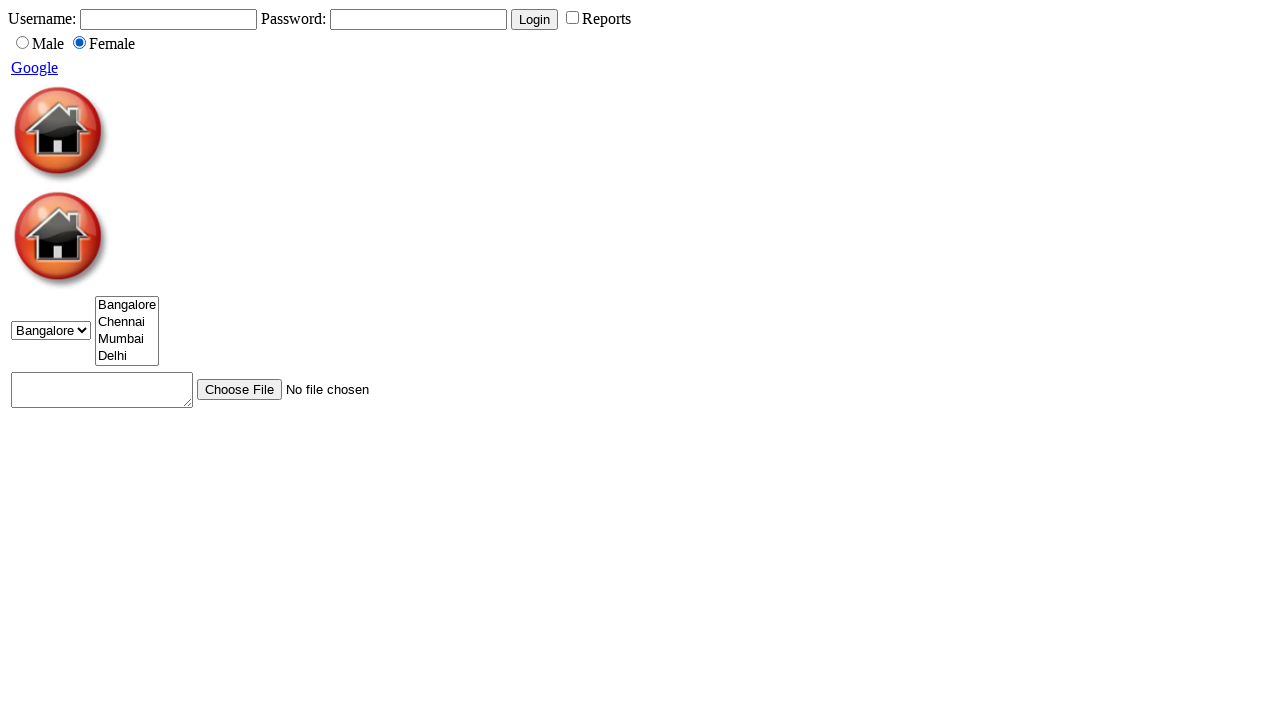

Verified female radio button is still selected after second click
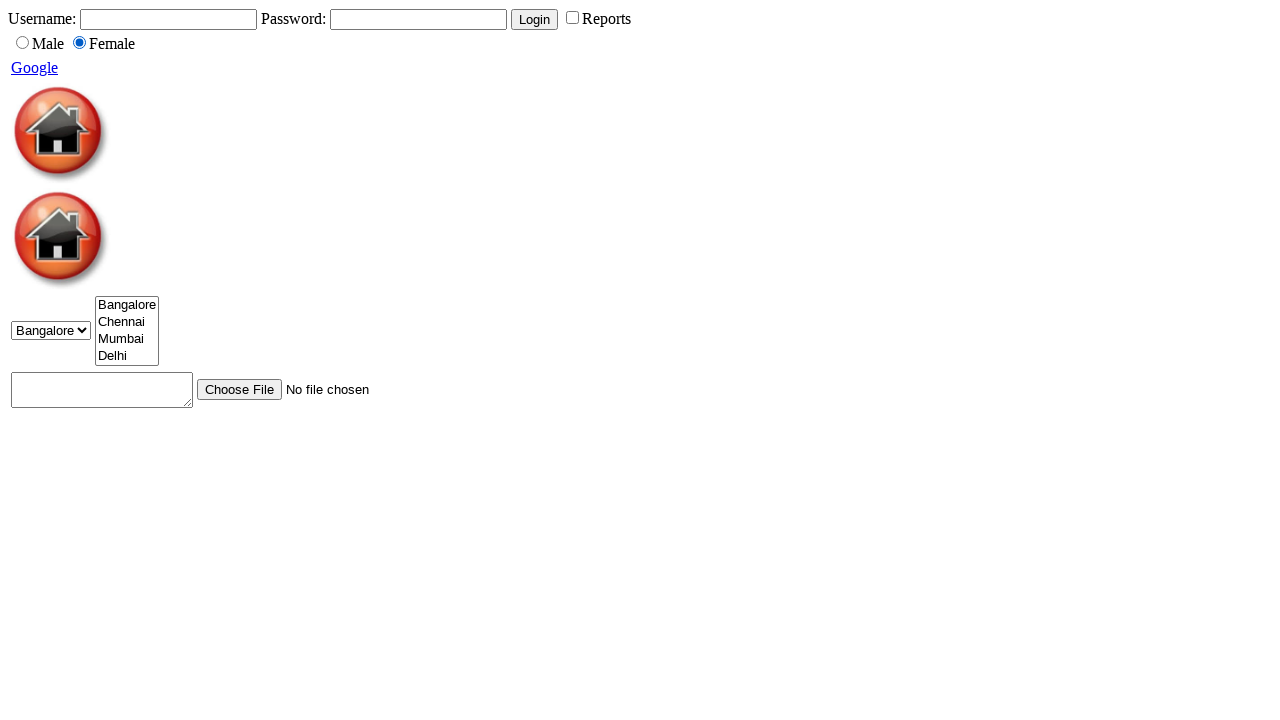

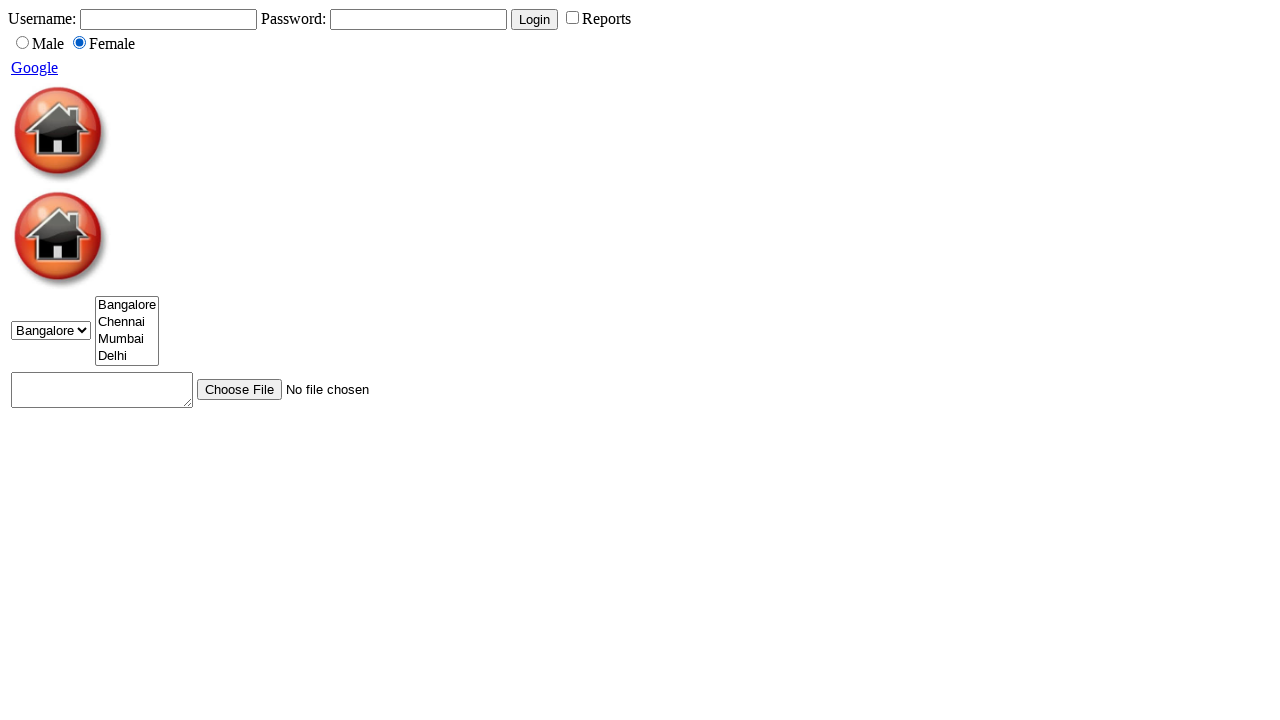